Navigates to CMS portal page and verifies that the login submit button is enabled on the page.

Starting URL: https://portaldev.cms.gov/portal/

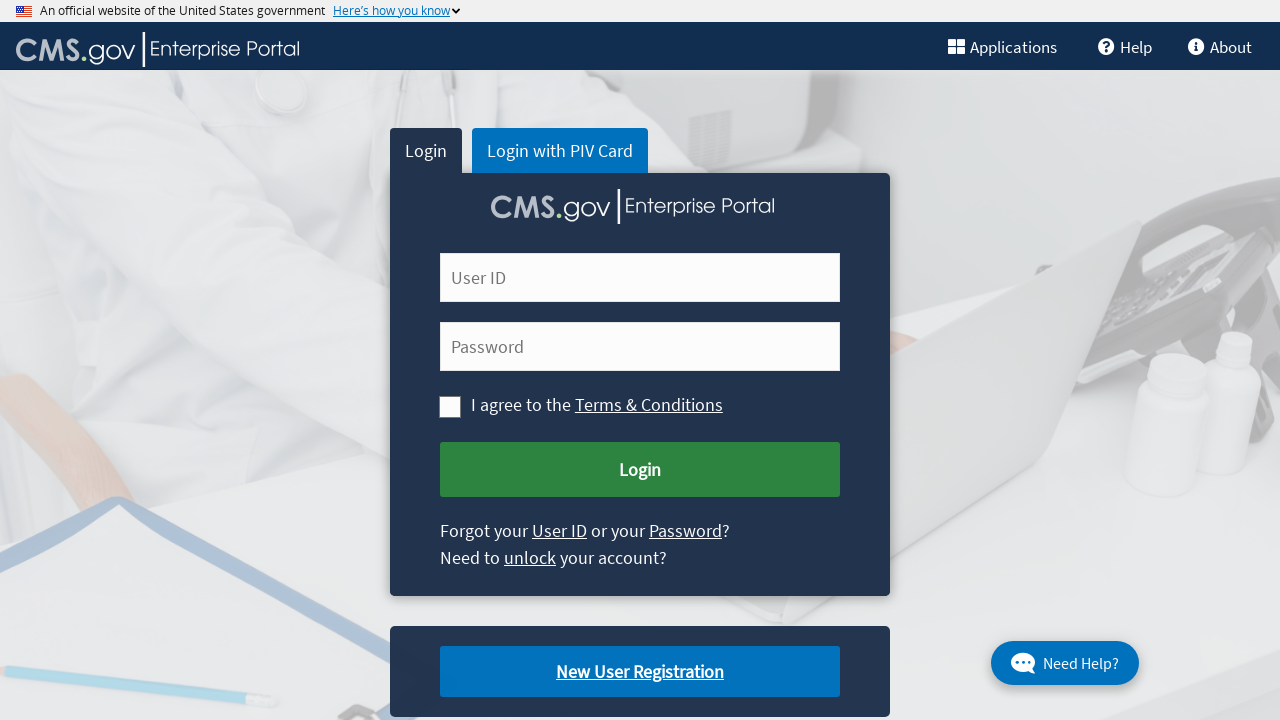

Navigated to CMS portal page
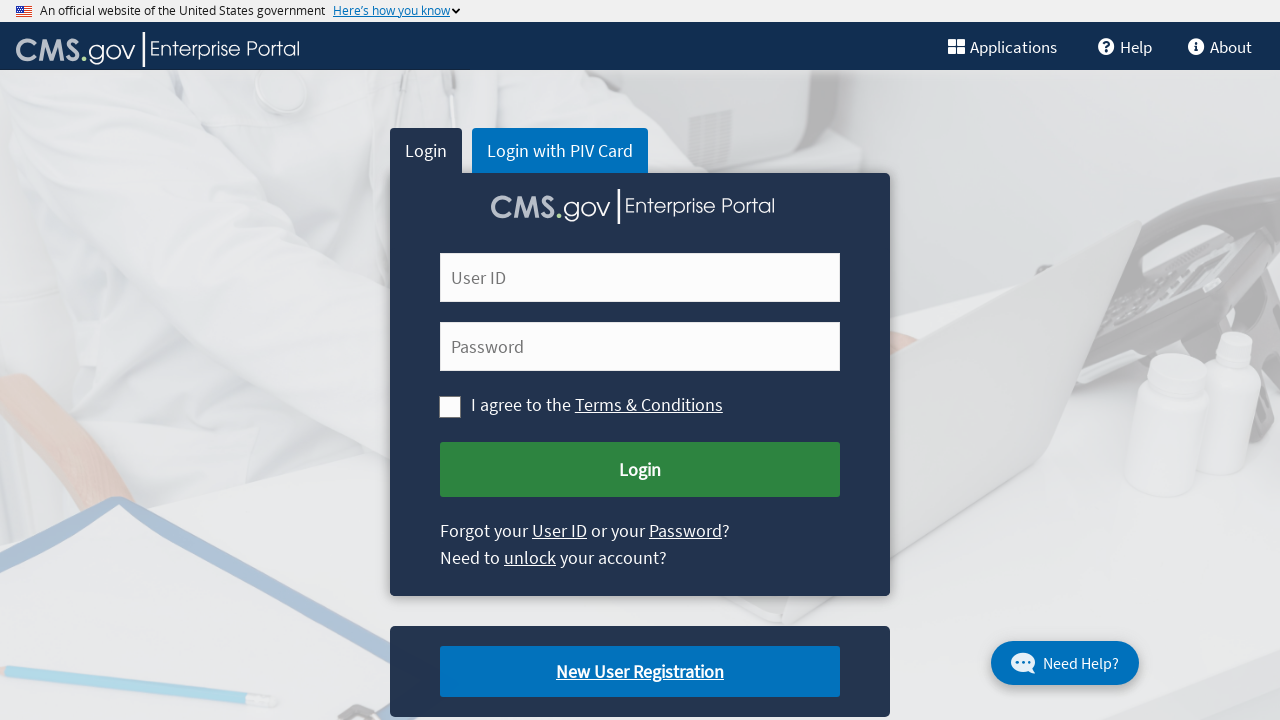

Located login submit button element
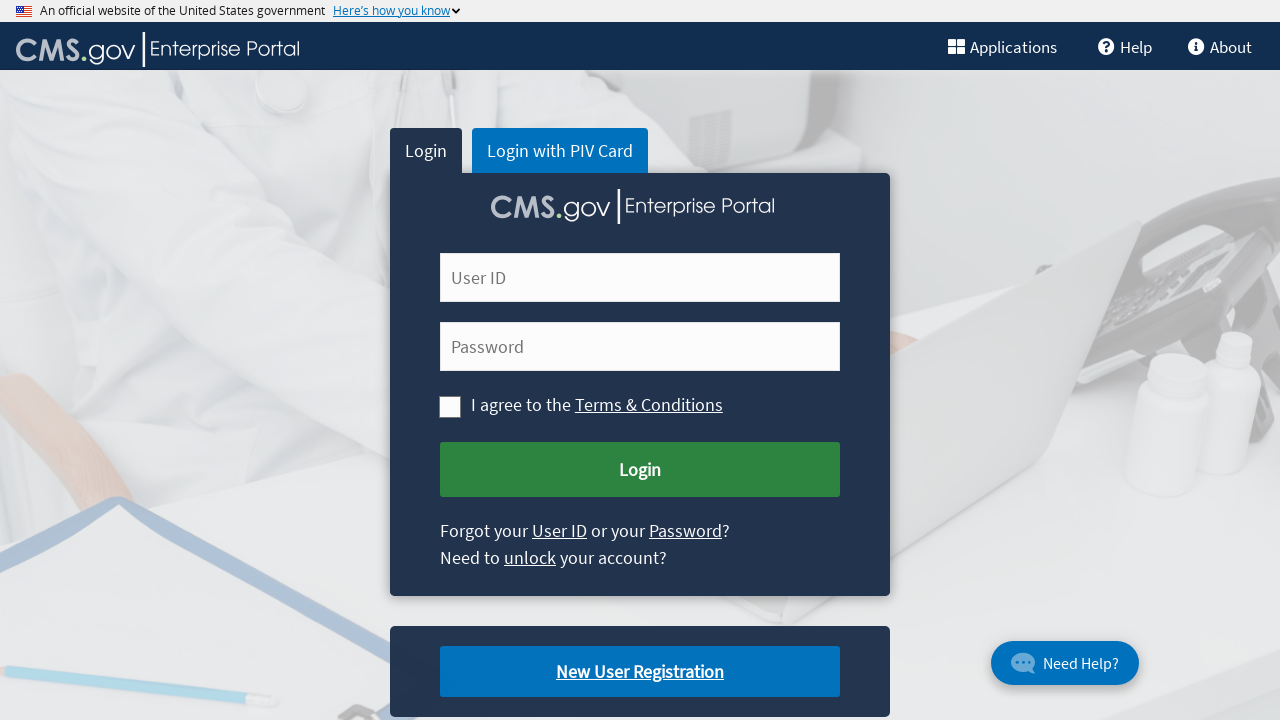

Login submit button became visible
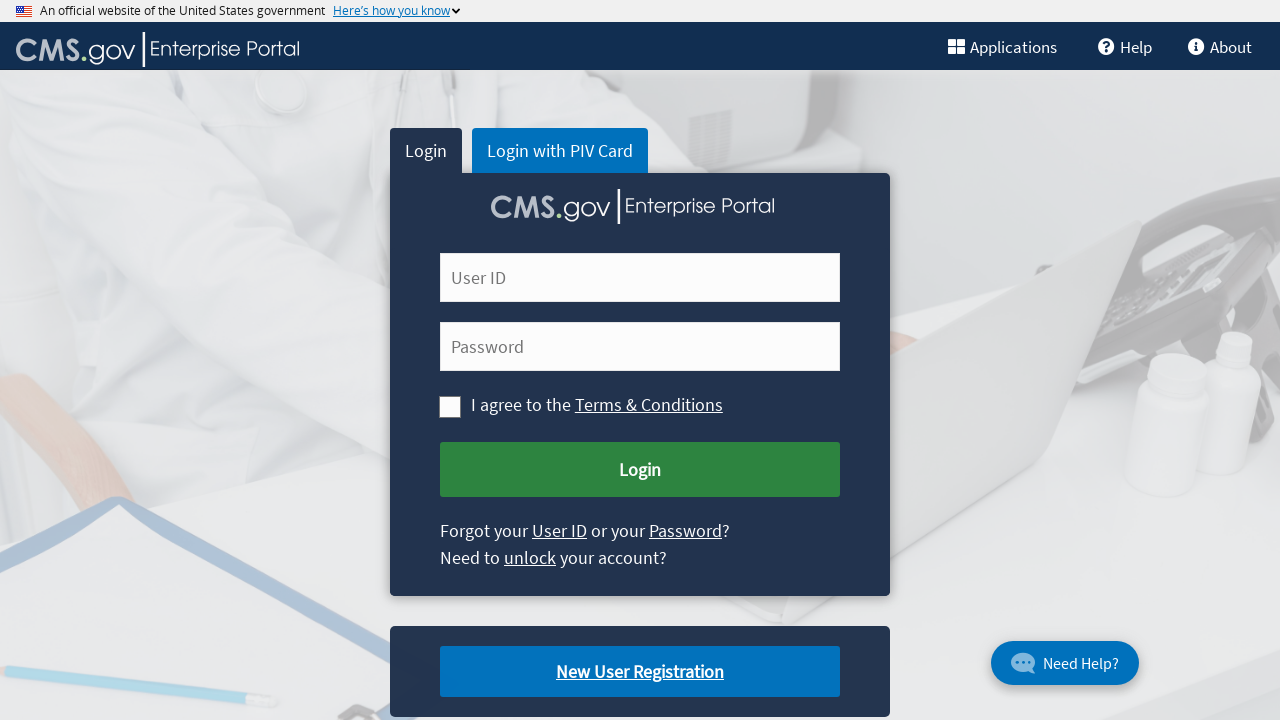

Verified login submit button is enabled: True
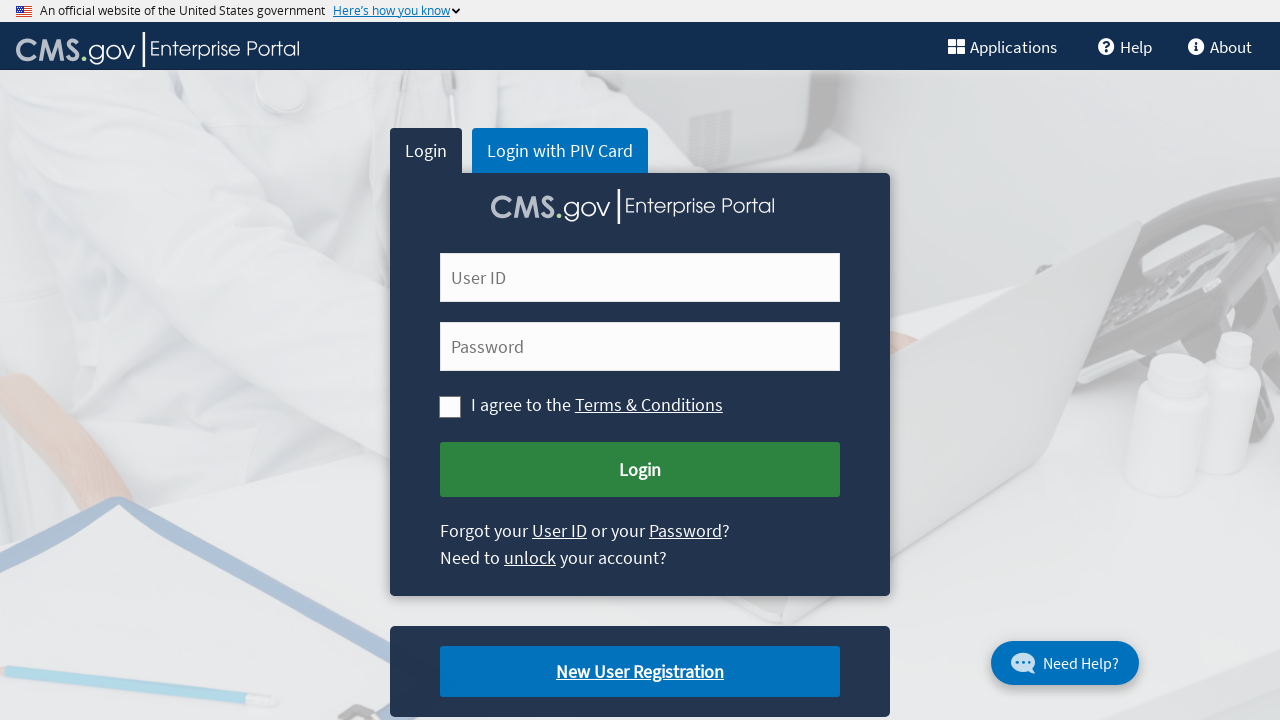

Printed login button enabled status: True
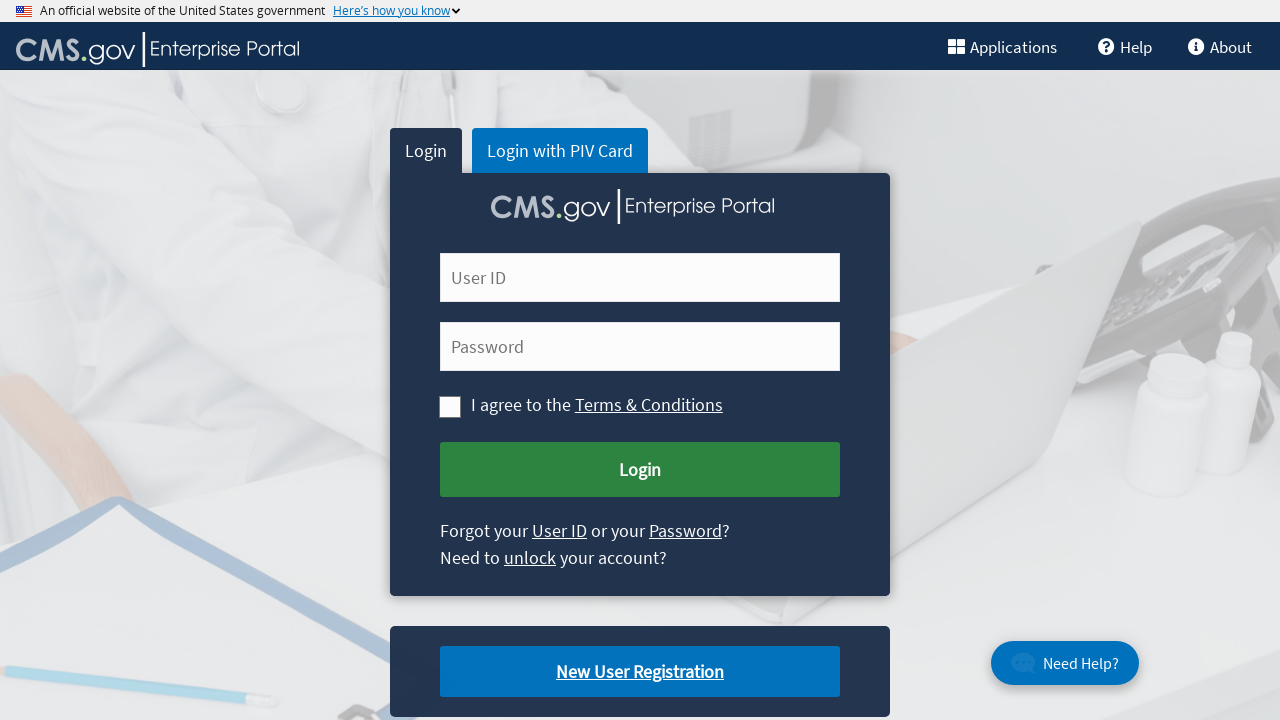

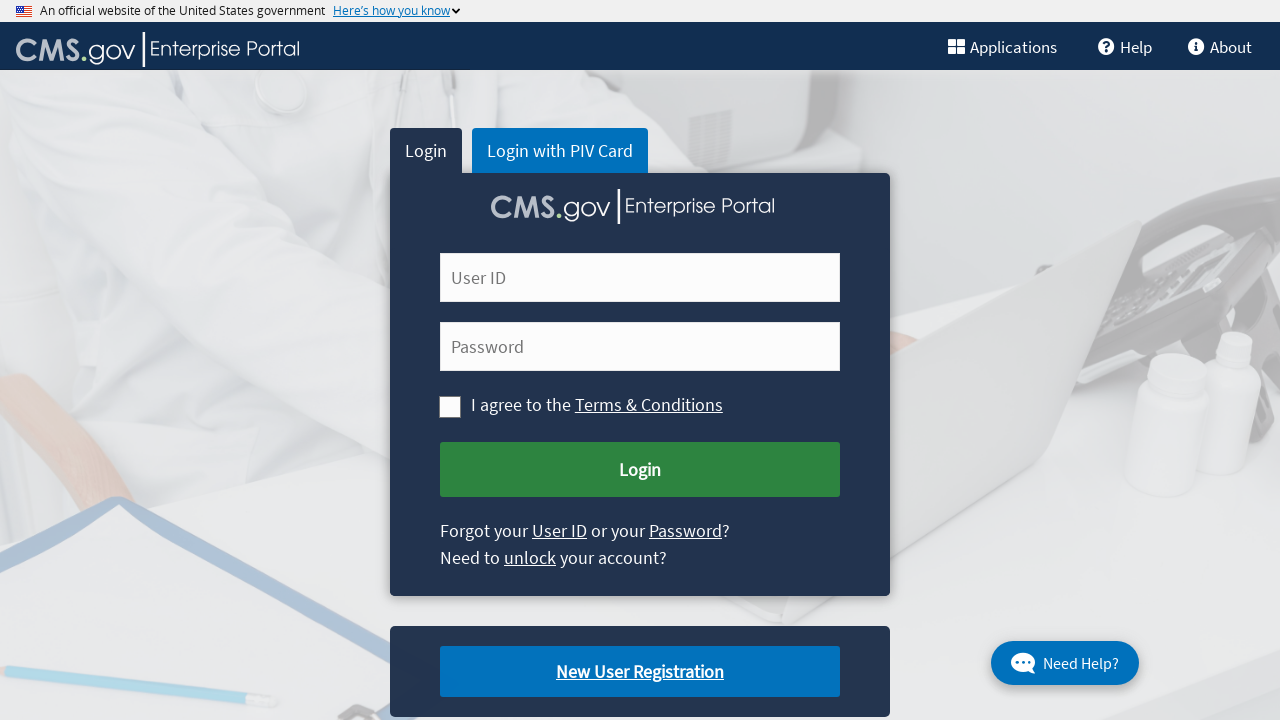